Opens the Exadel homepage and checks that the browser console does not contain any severe errors

Starting URL: https://exadel.com/

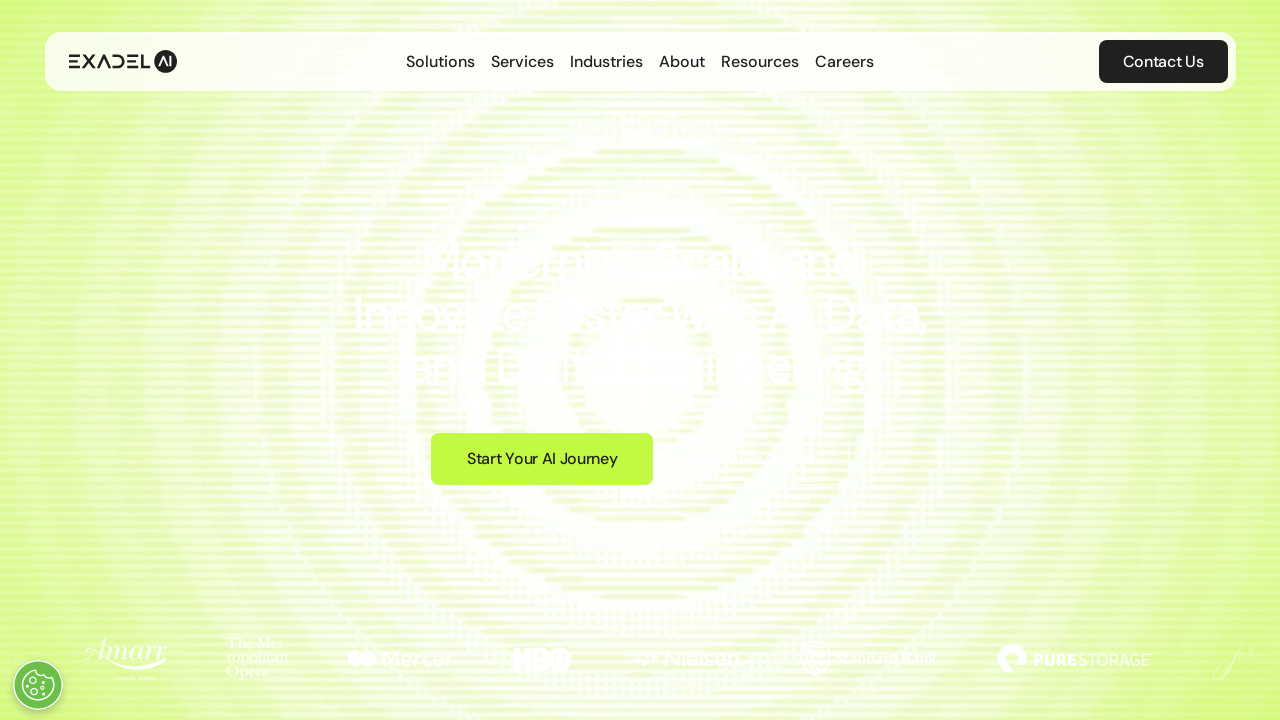

Set up console message handler to capture errors
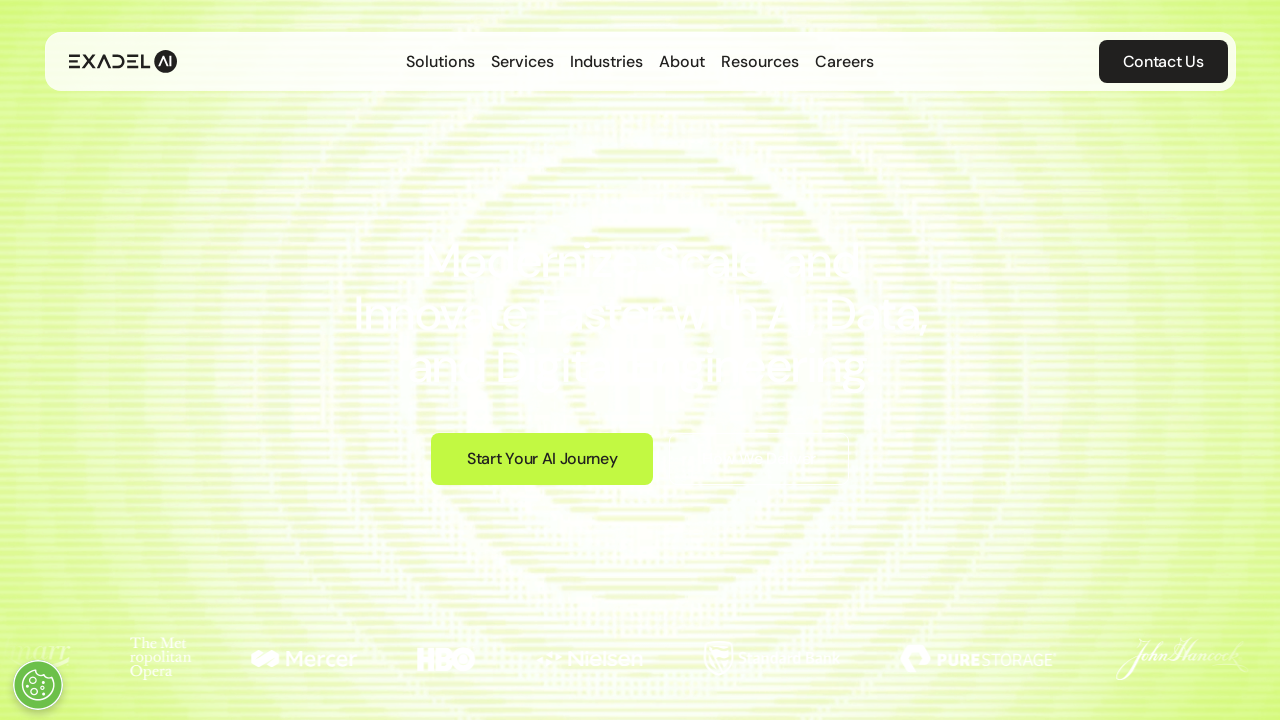

Reloaded the Exadel homepage to capture console messages
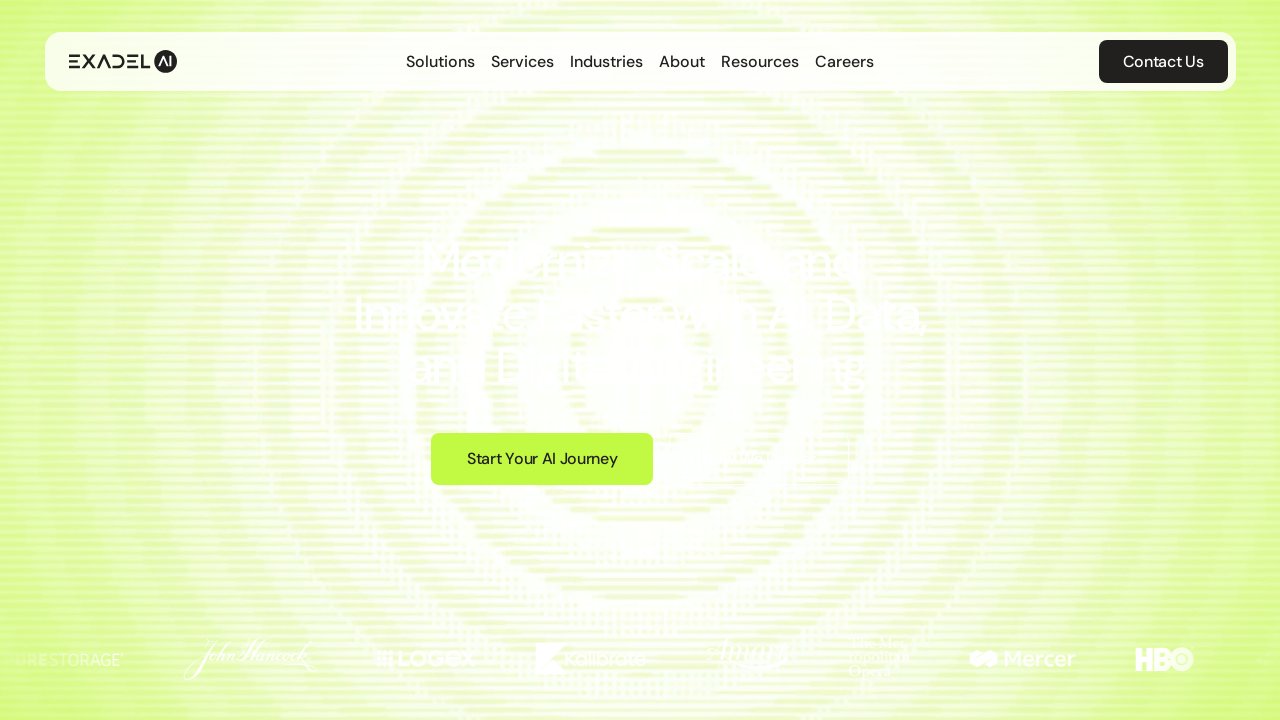

Waited for page to reach networkidle state (fully loaded)
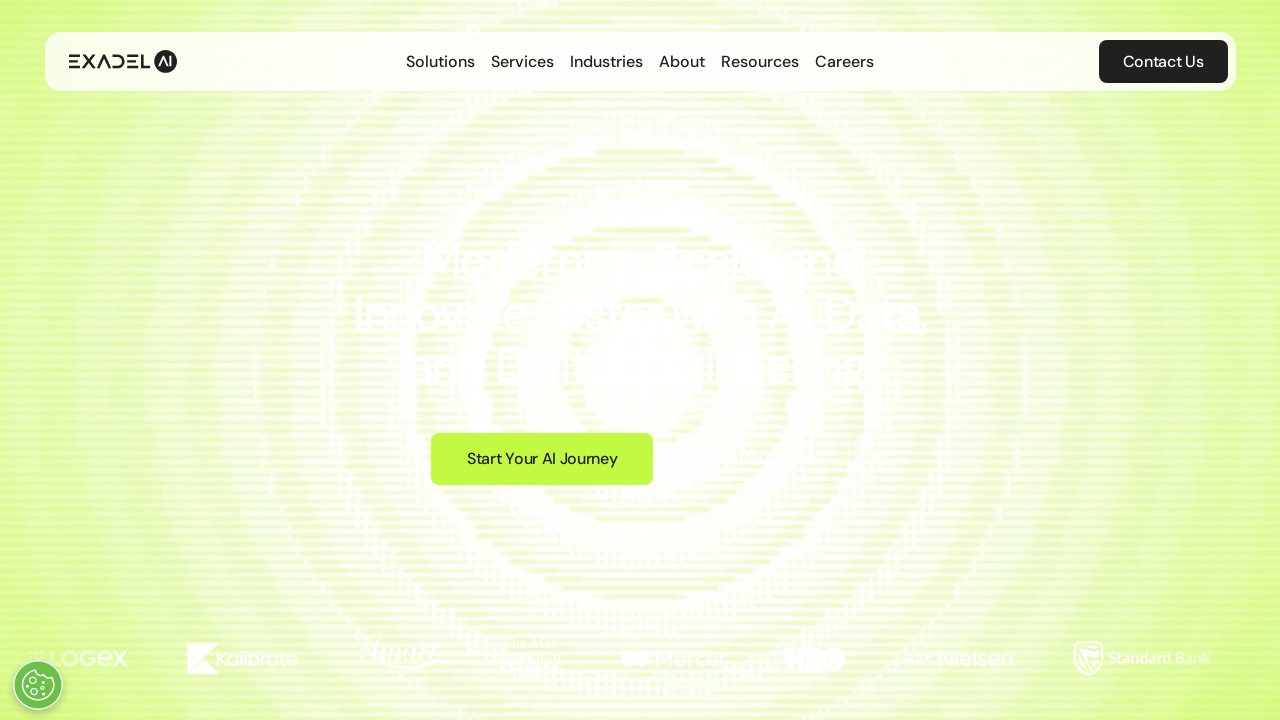

Verified that console does not contain any SEVERE errors
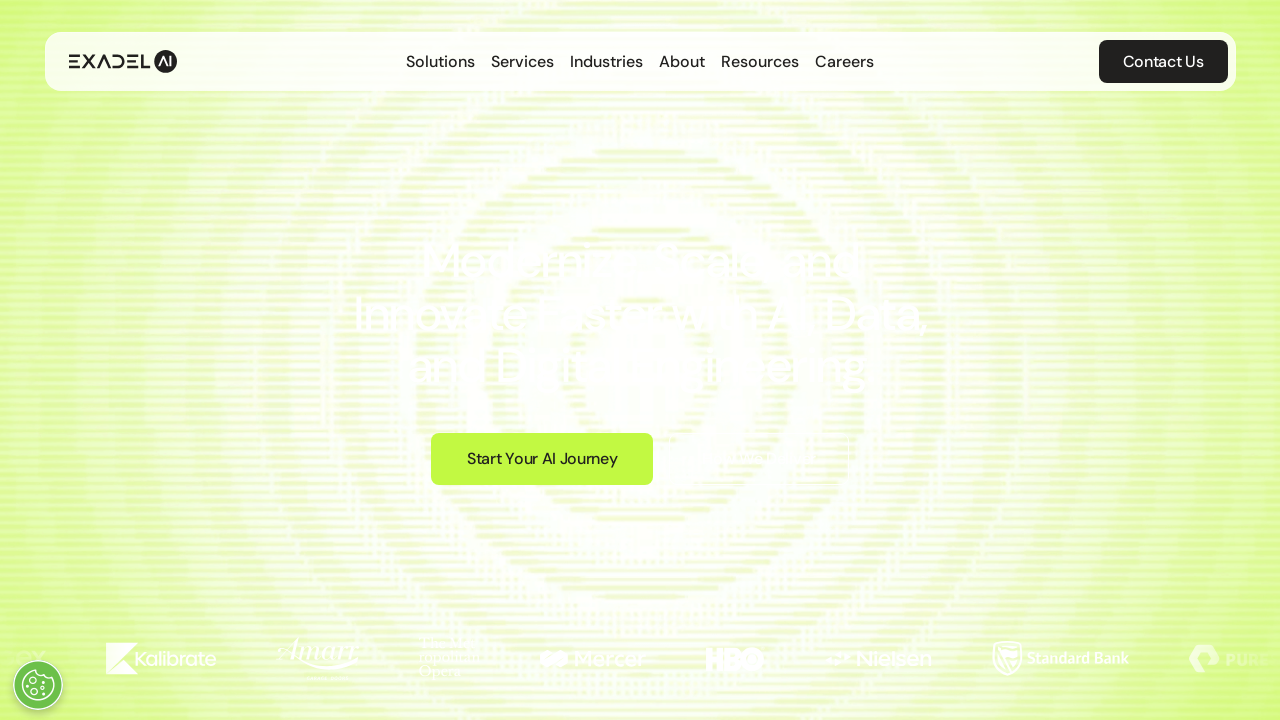

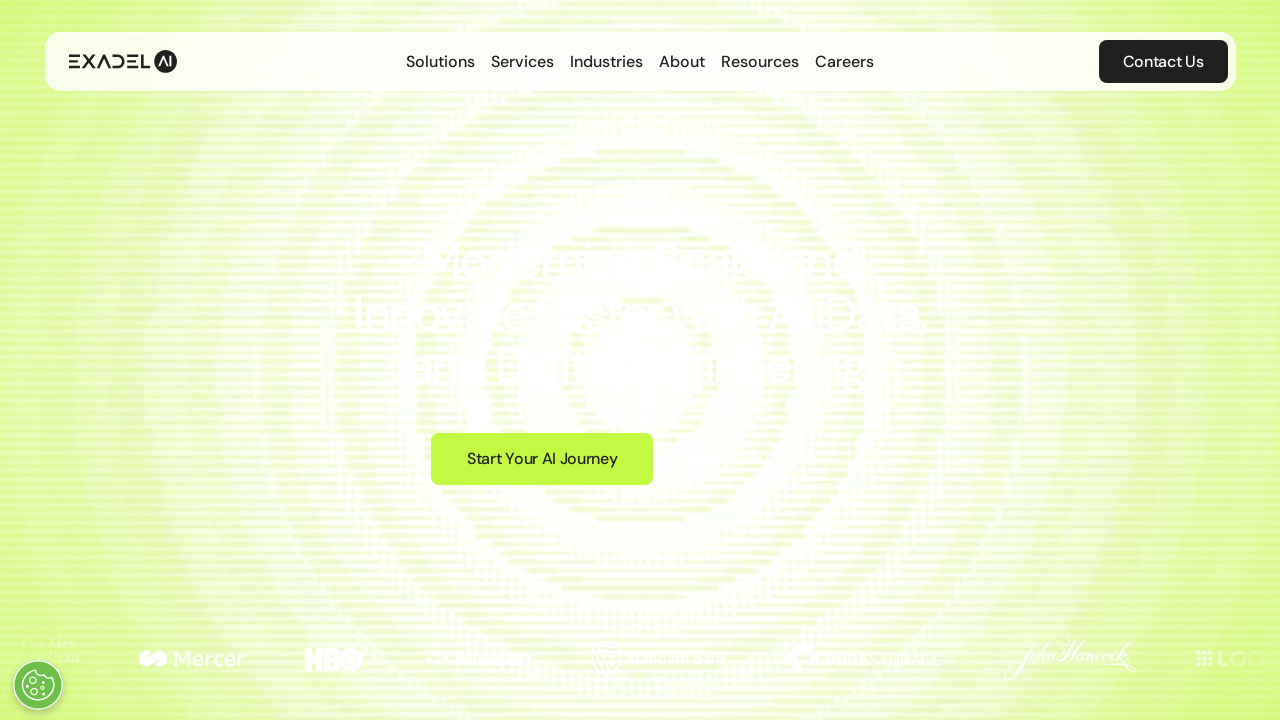